Solves a math problem on the page by calculating a formula based on displayed value, fills the answer, selects checkboxes, and submits the form

Starting URL: http://suninjuly.github.io/math.html

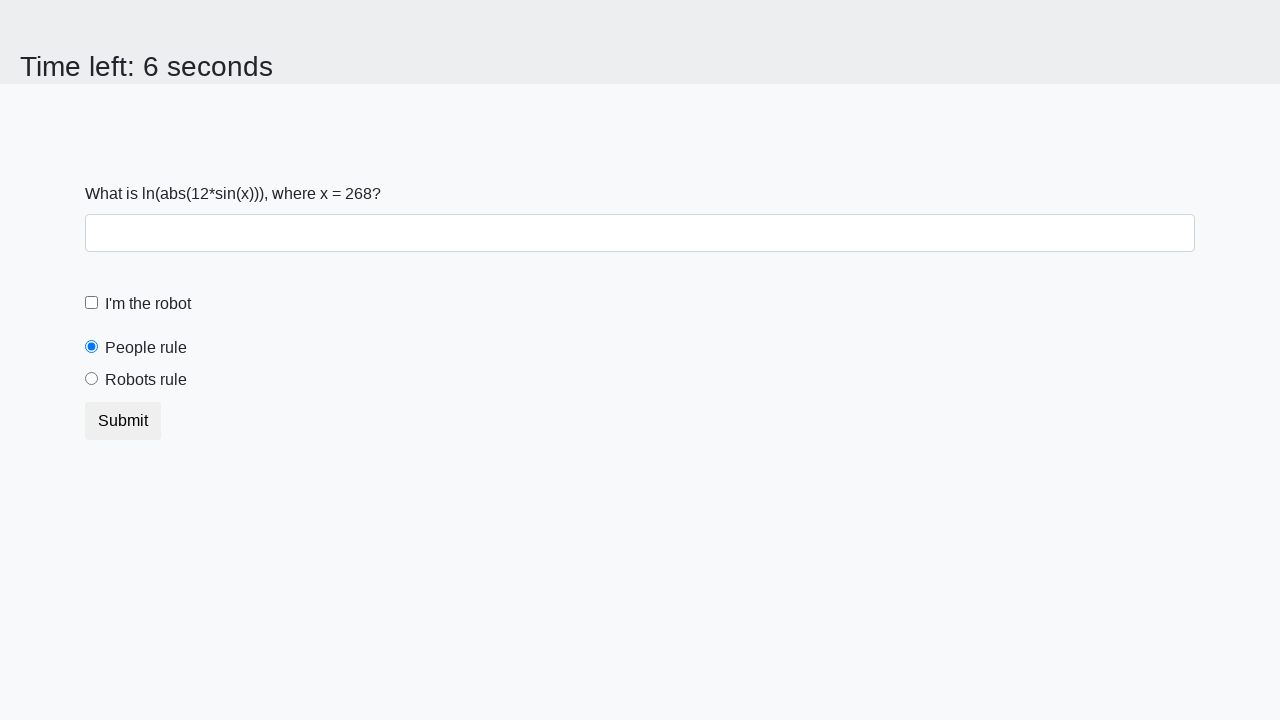

Located the input value element on the page
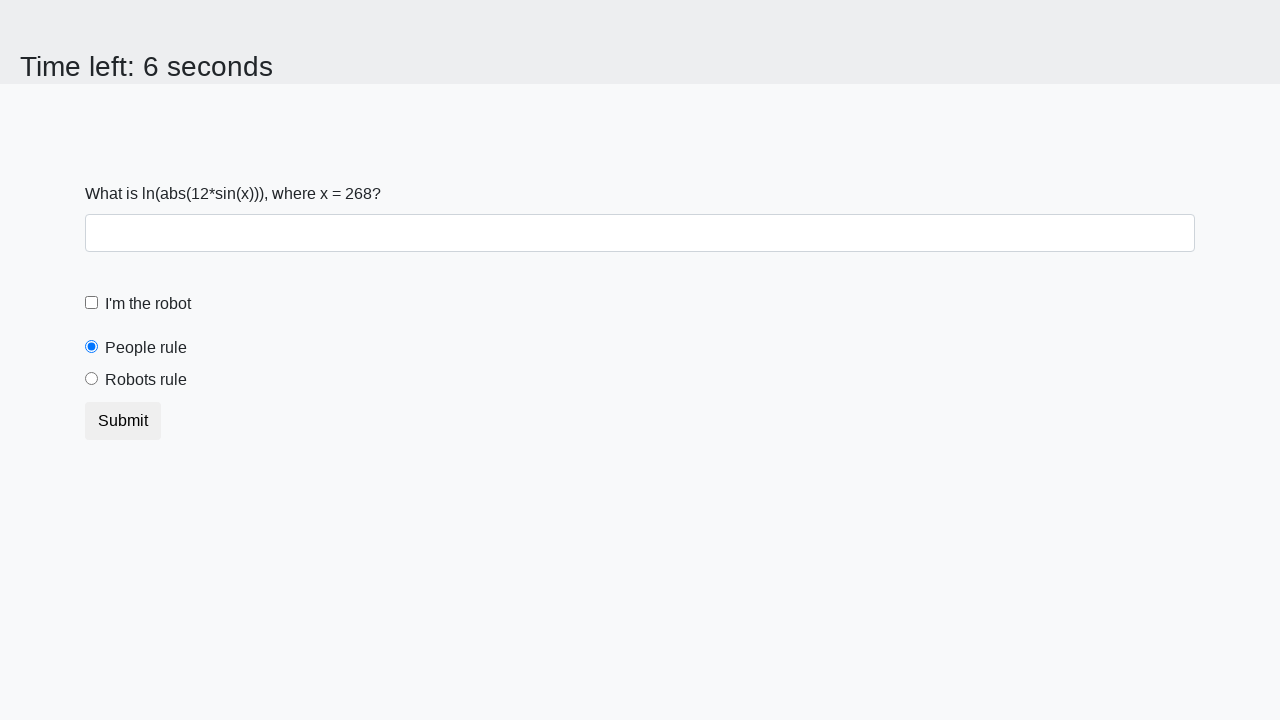

Extracted input value from page: 268
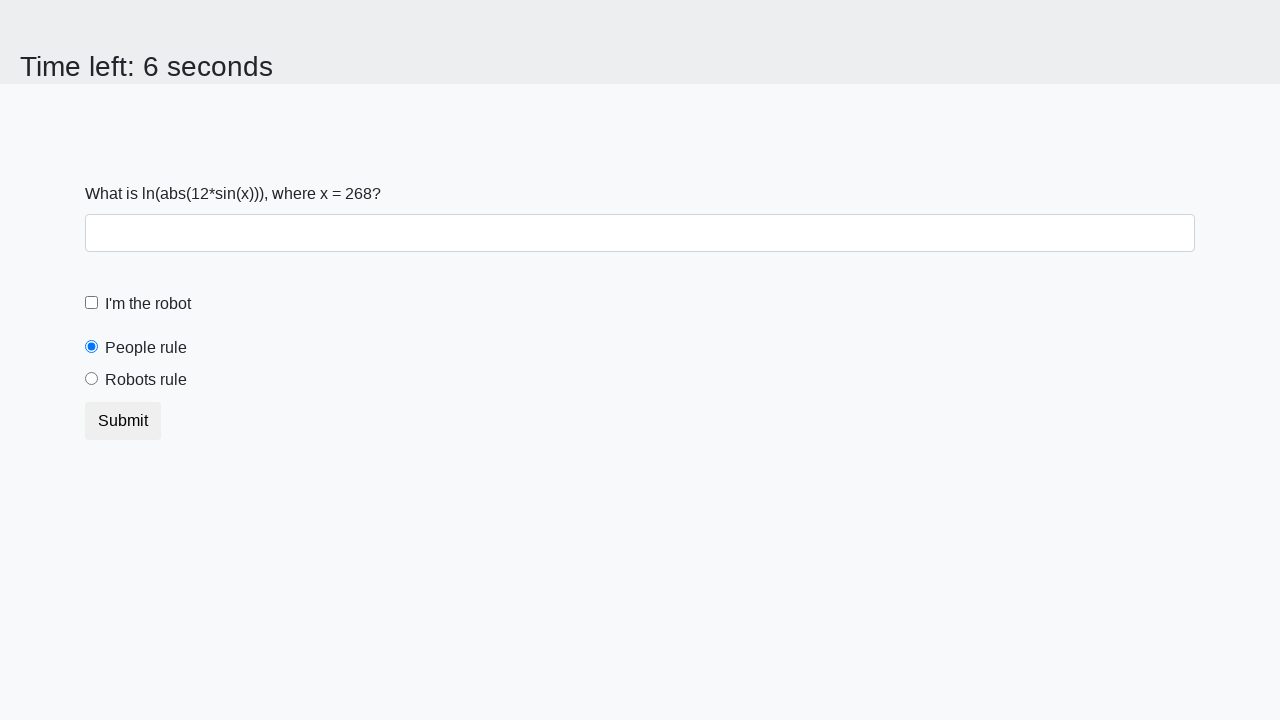

Calculated answer using formula: log(abs(12*sin(268))) = 2.288691029186393
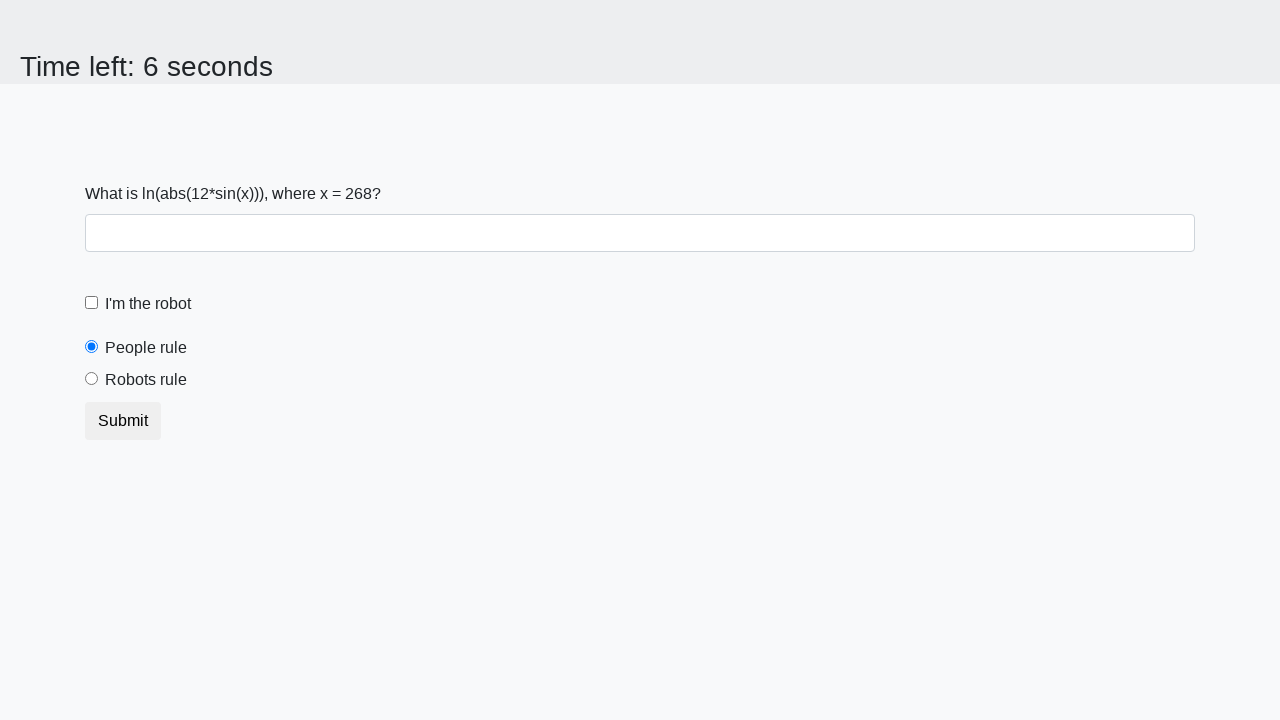

Filled answer field with calculated value: 2.288691029186393 on input#answer
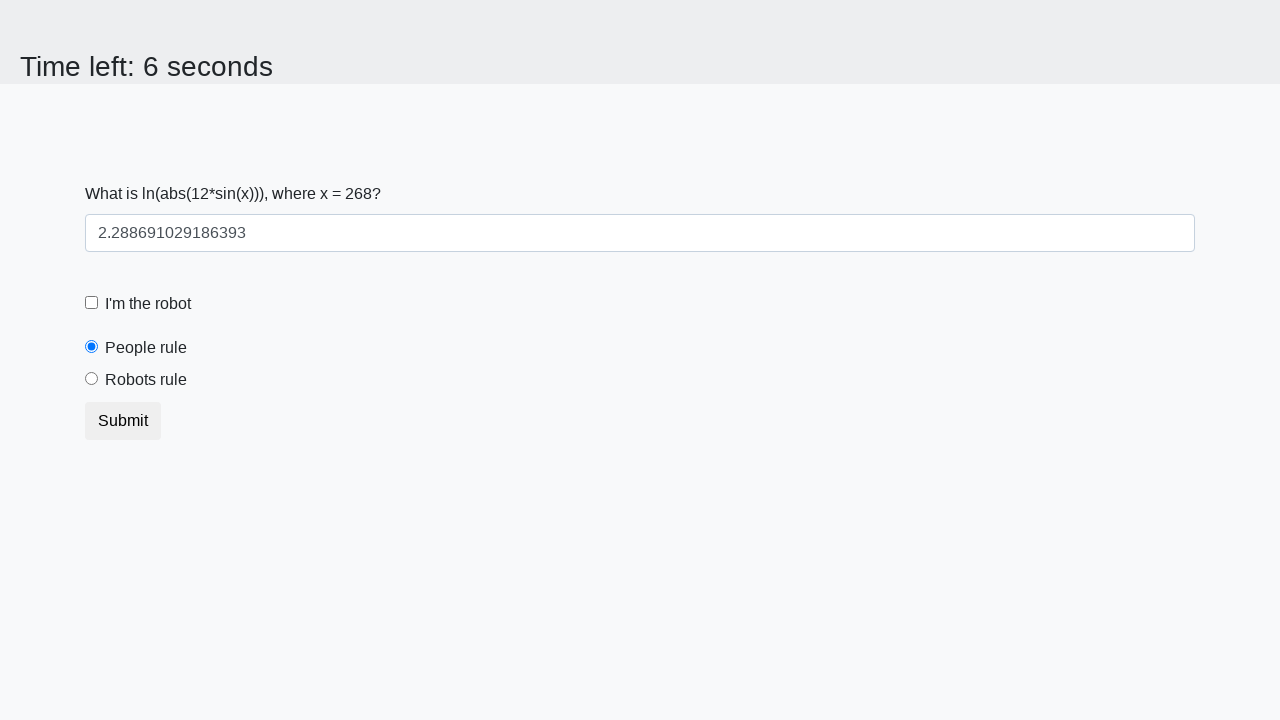

Clicked the robot checkbox at (92, 303) on #robotCheckbox
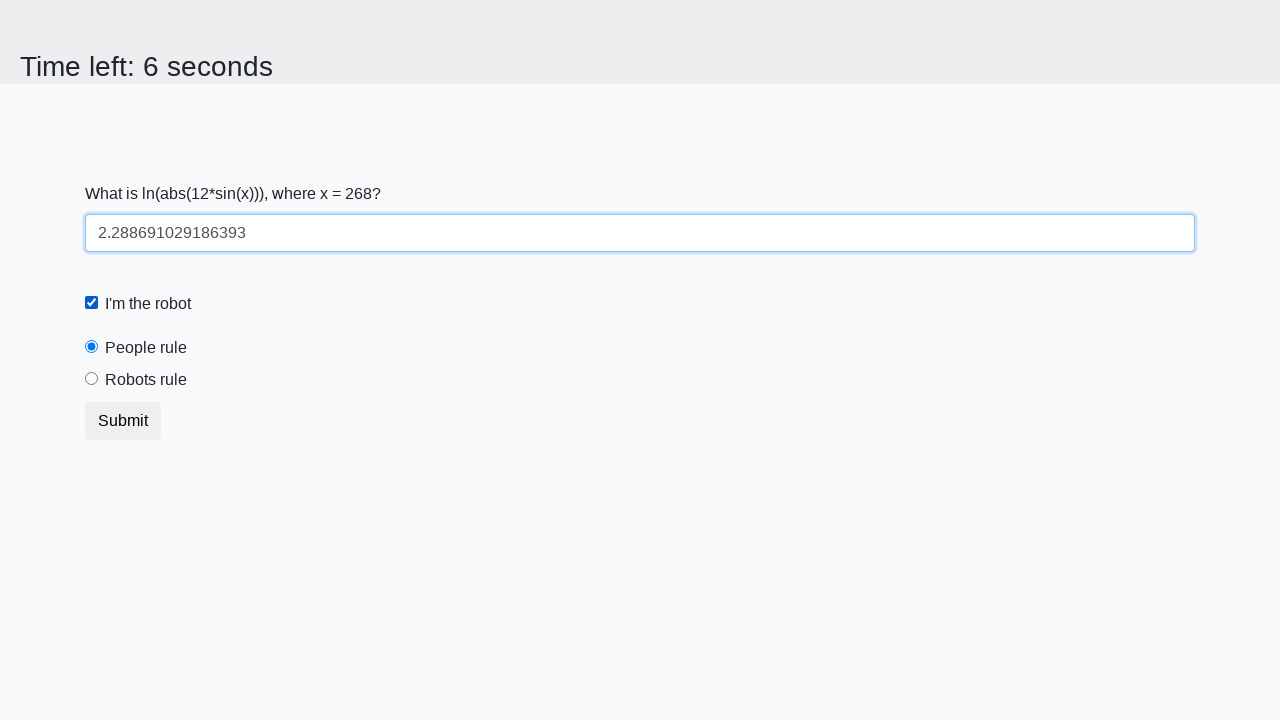

Clicked the 'robots rule' radio button at (146, 380) on [for='robotsRule']
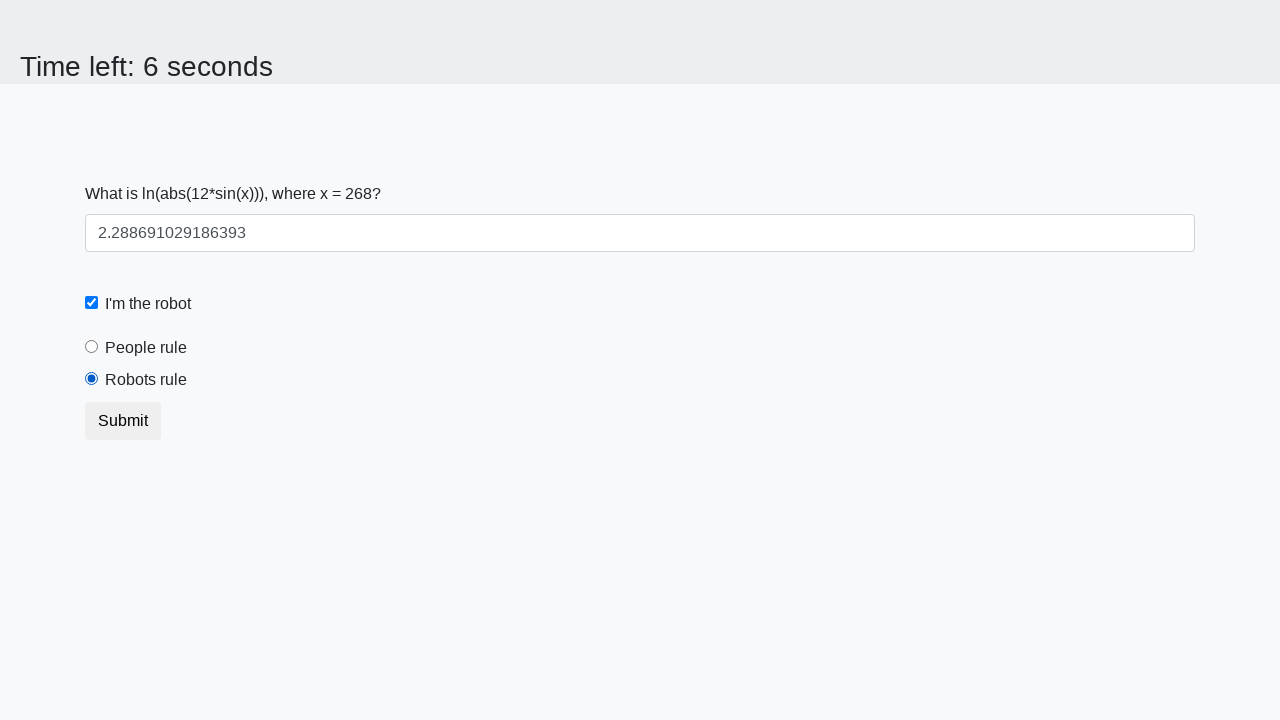

Clicked the submit button at (123, 421) on button.btn
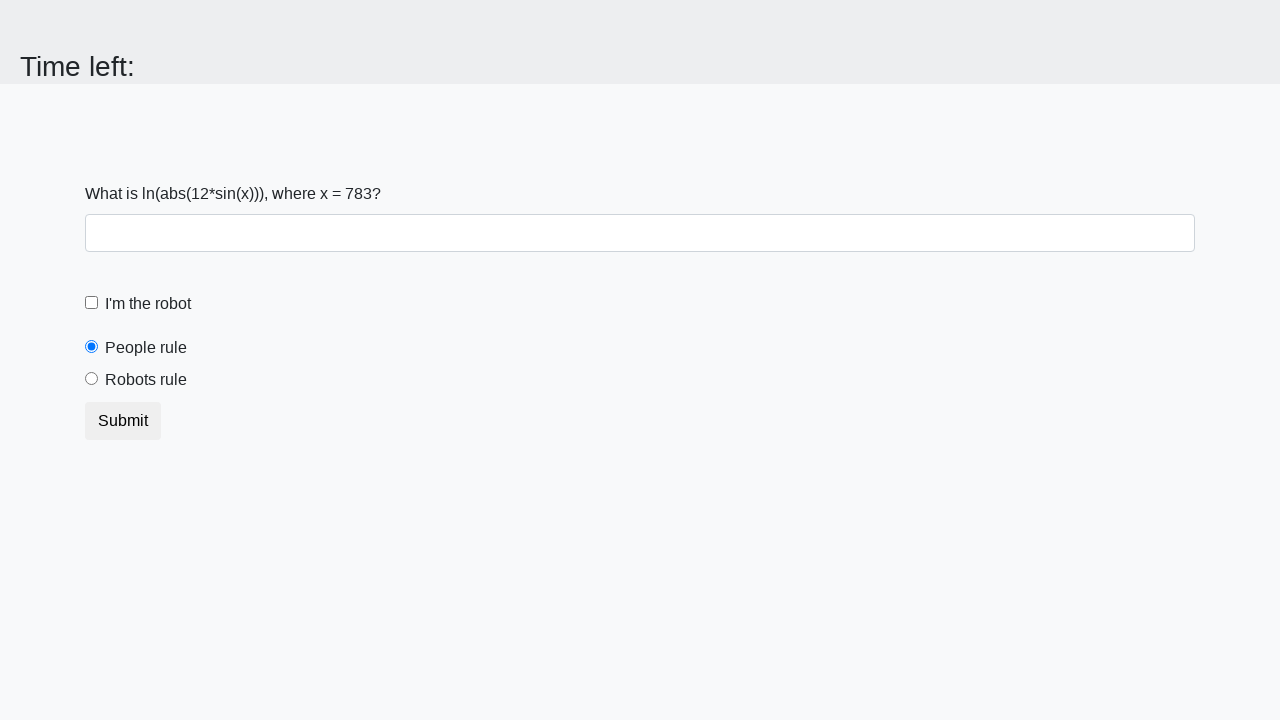

Waited for form submission result
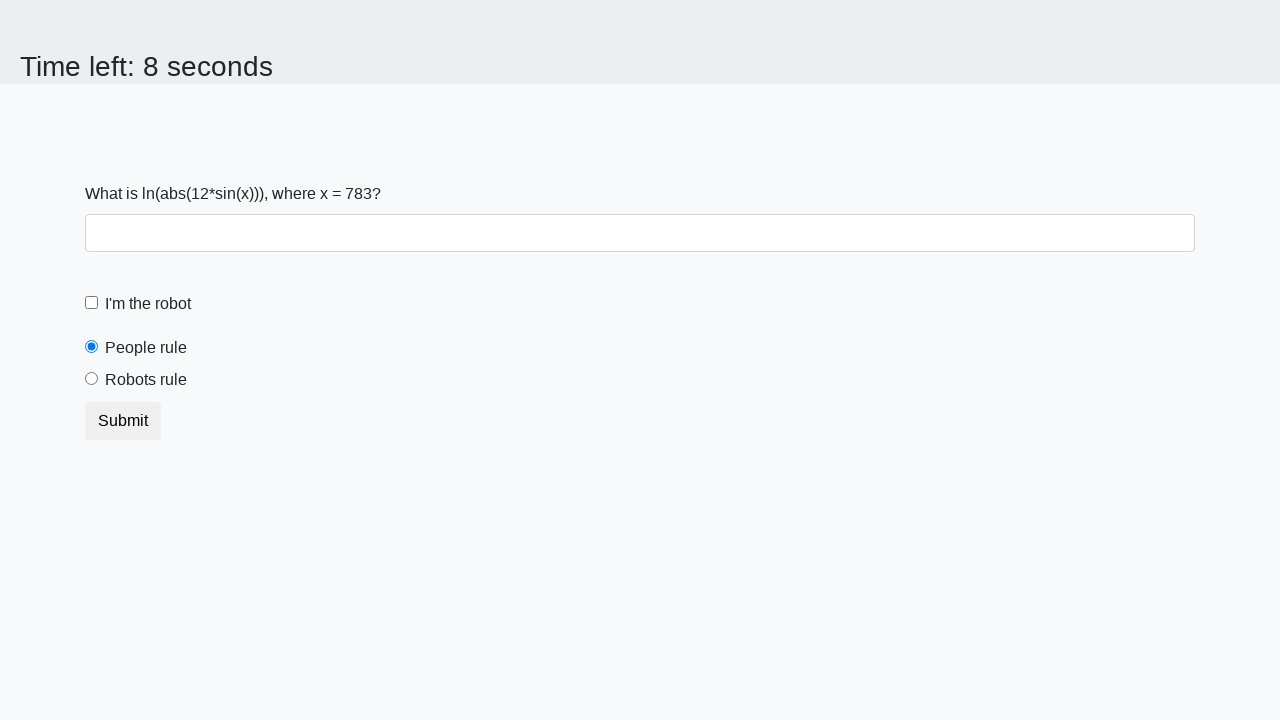

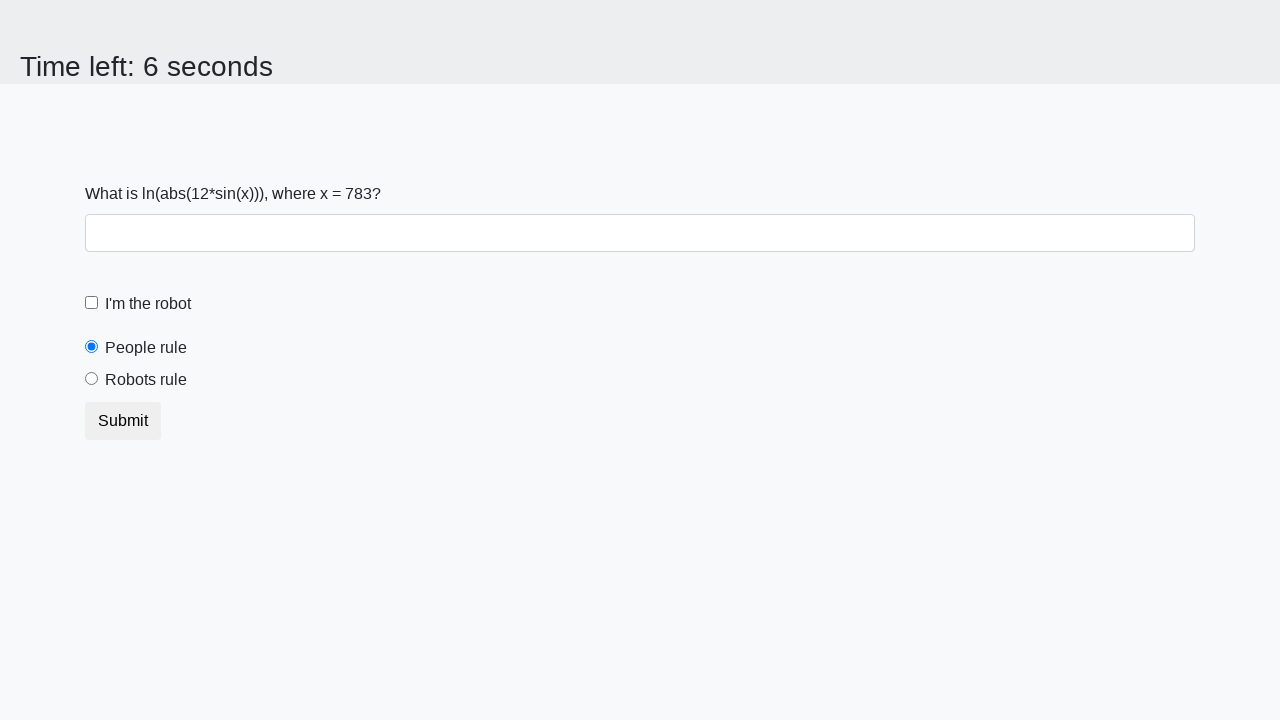